Tests clearing the search input by entering text and then clicking the clear button to verify the input is emptied

Starting URL: https://playwright.dev/

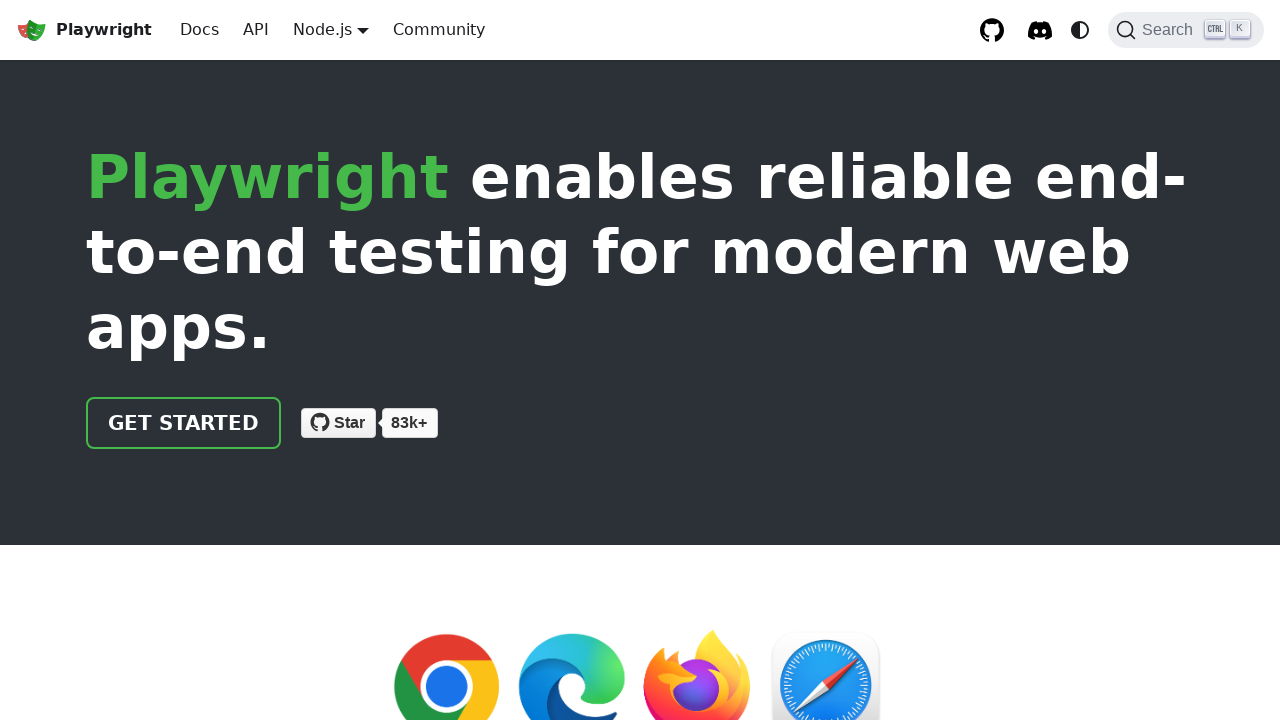

Clicked search button to open search modal at (1186, 30) on internal:role=button[name="Search"i]
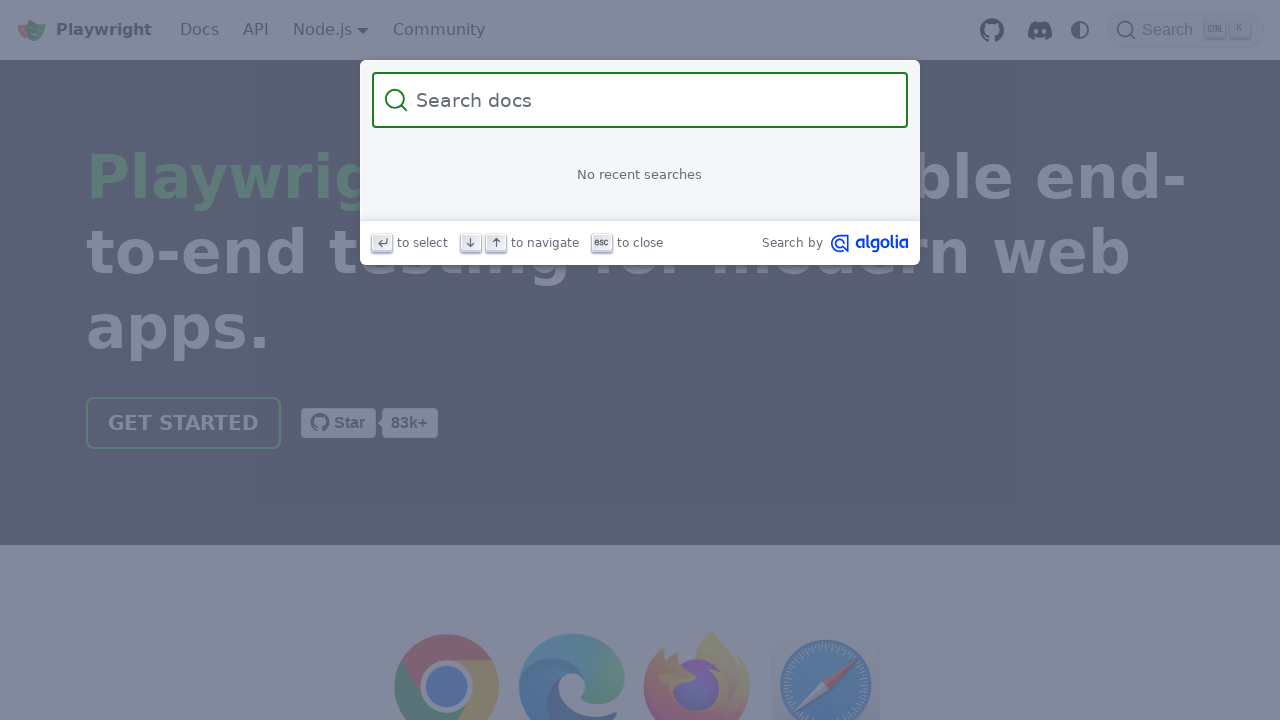

Clicked on search input field at (652, 100) on internal:attr=[placeholder="Search docs"i]
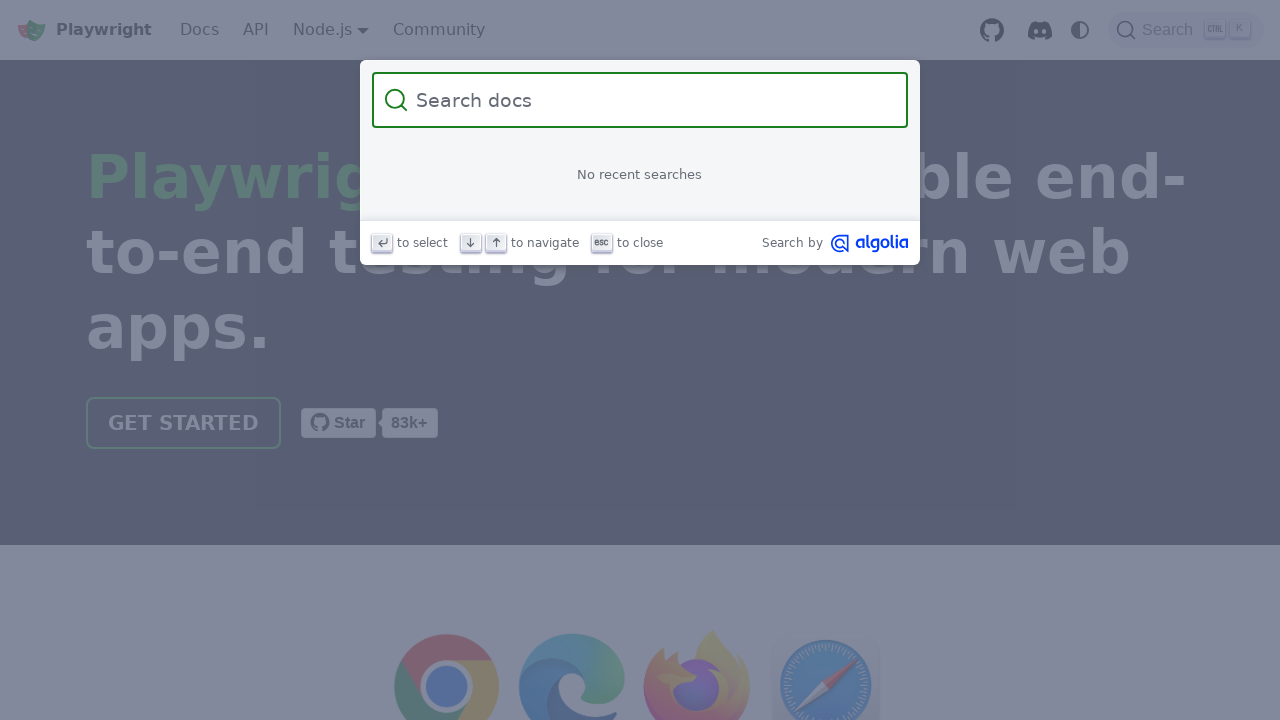

Entered 'somerandomtext' in search input on internal:attr=[placeholder="Search docs"i]
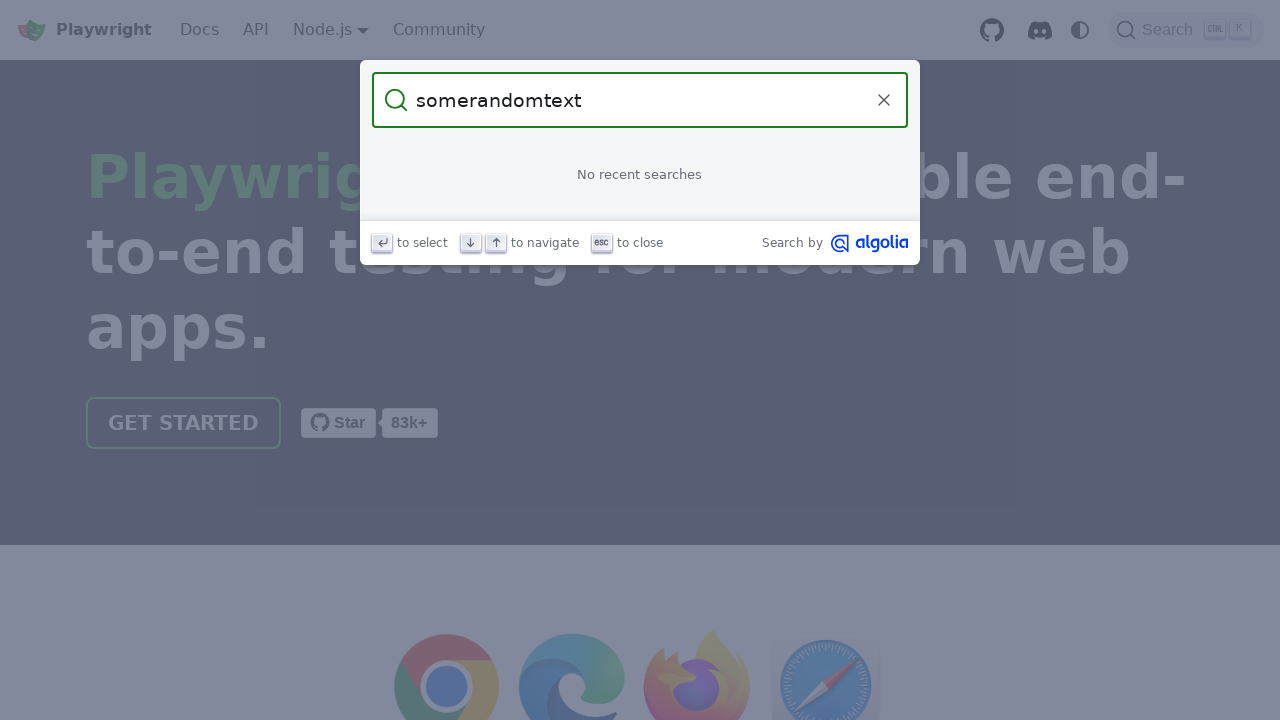

Clicked clear button to empty search input at (884, 100) on internal:role=button[name="Clear the query"i]
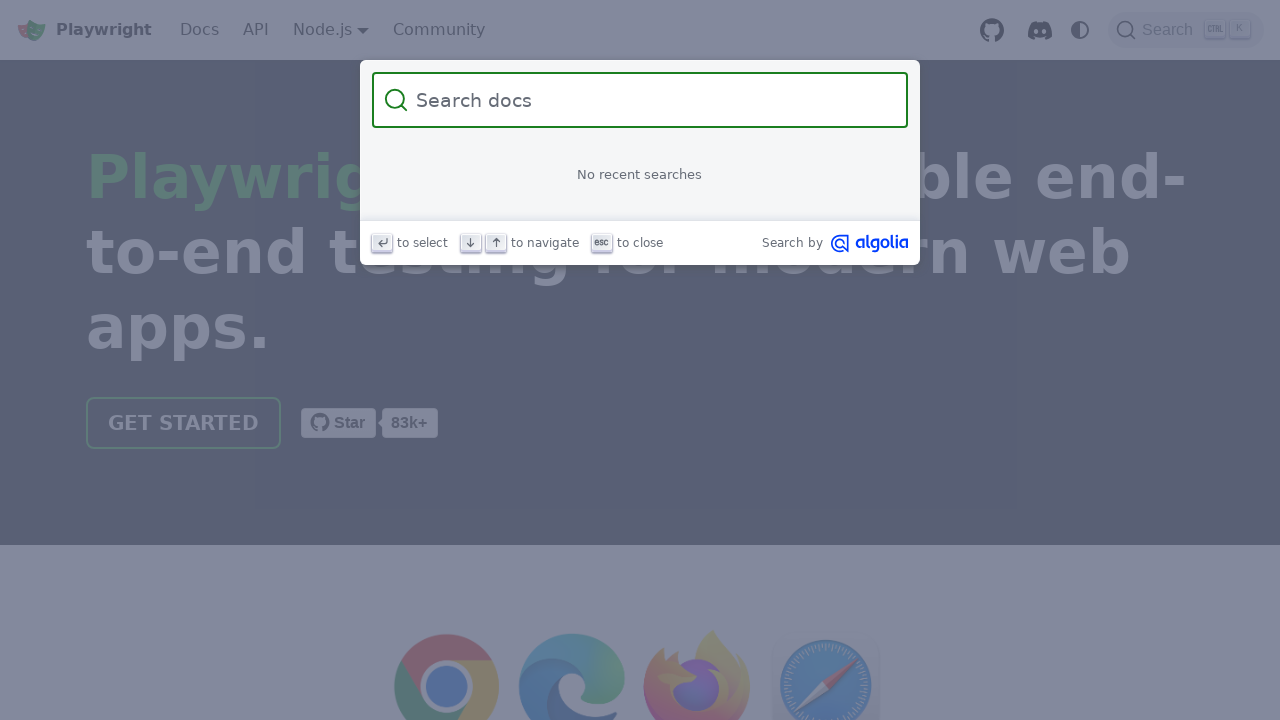

Waited 500ms for search input to clear
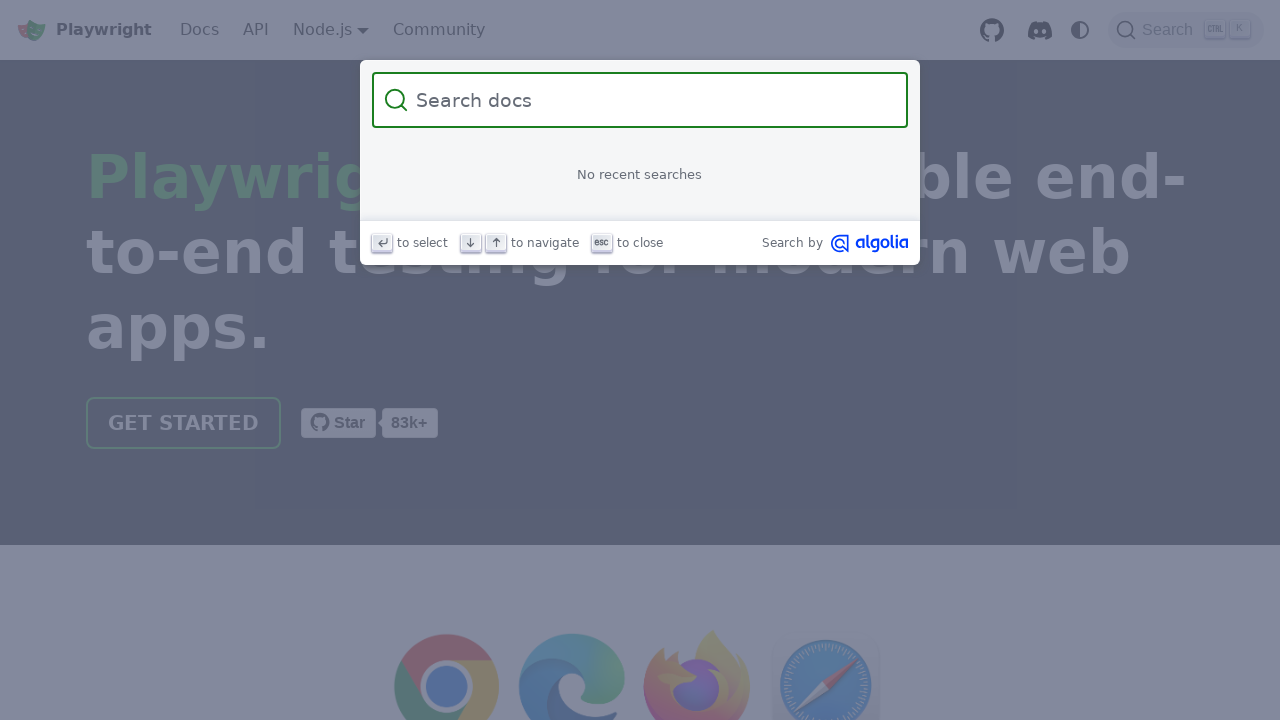

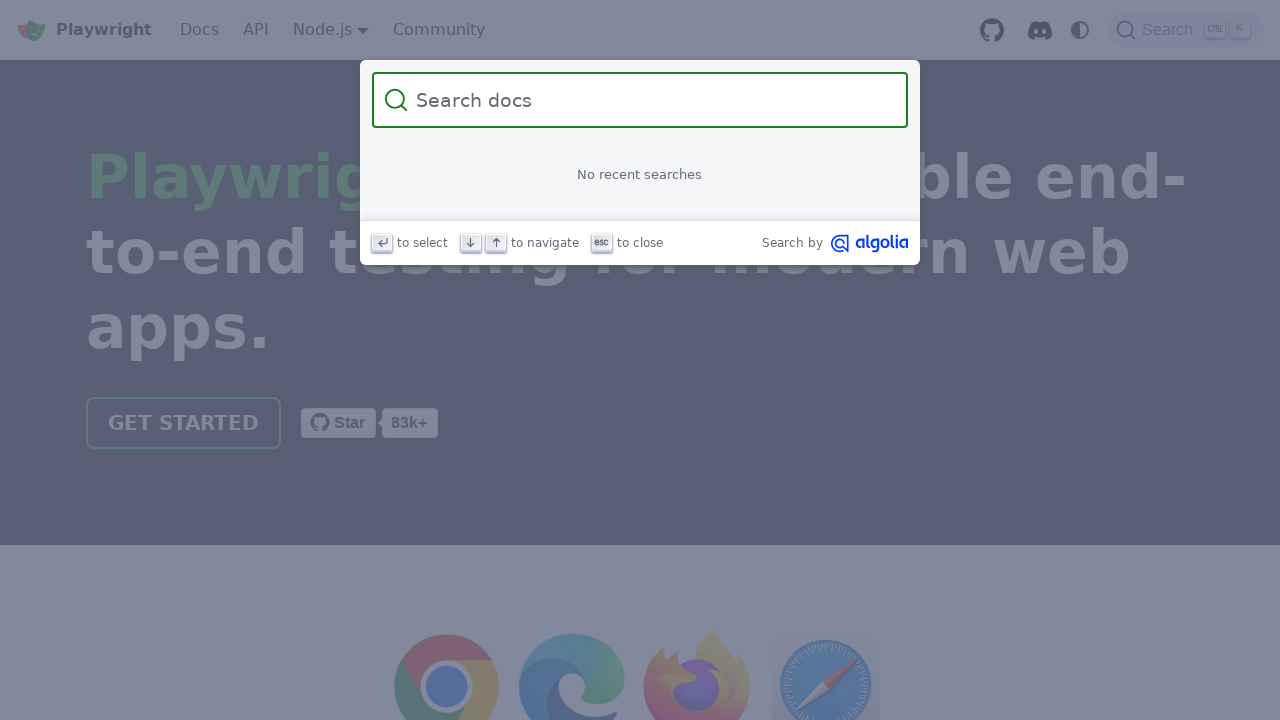